Tests dialog listeners by injecting buttons that trigger alert, confirm, and prompt dialogs, then clicking each button to trigger the dialogs

Starting URL: https://example.com

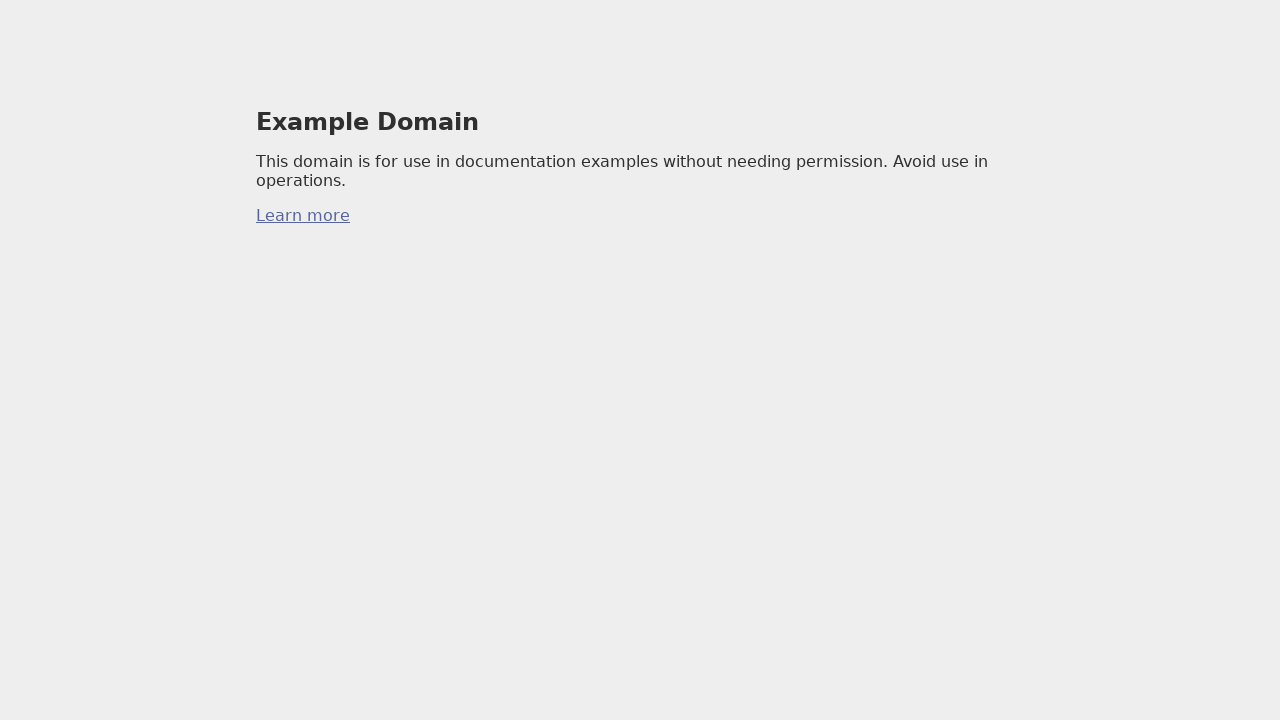

Injected buttons to trigger alert, confirm, and prompt dialogs
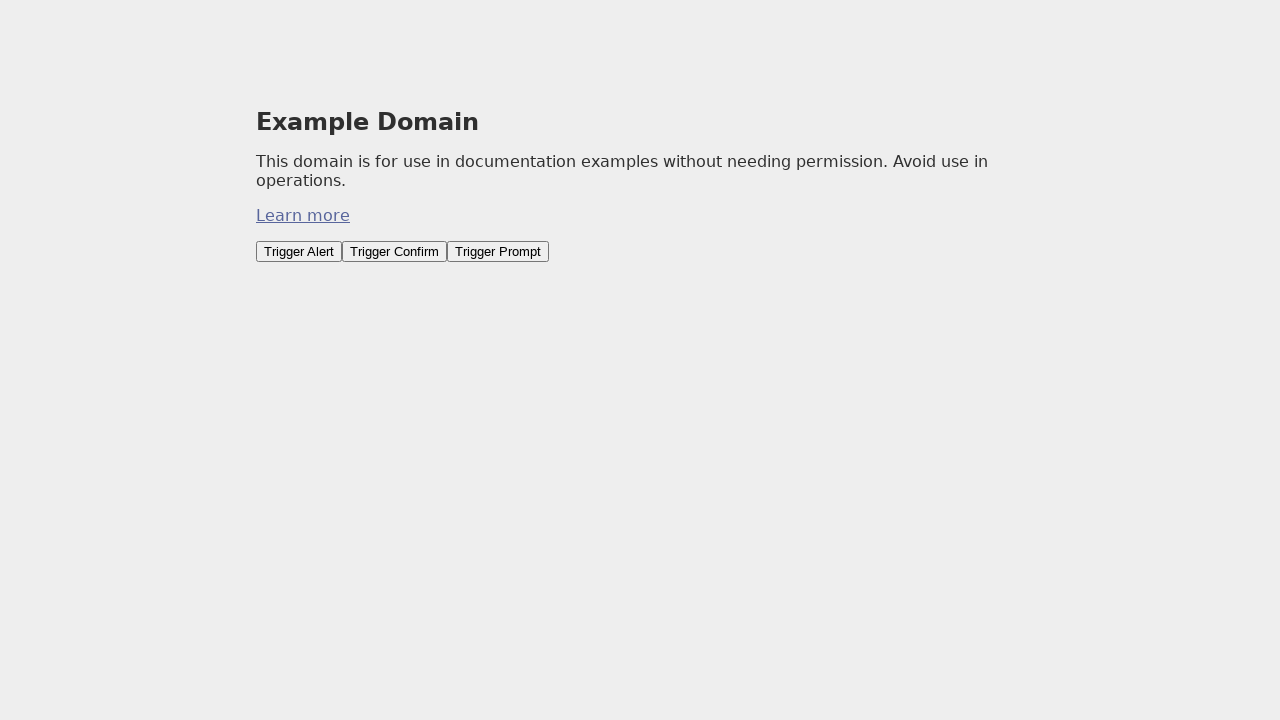

Set up dialog handler to dismiss all dialogs
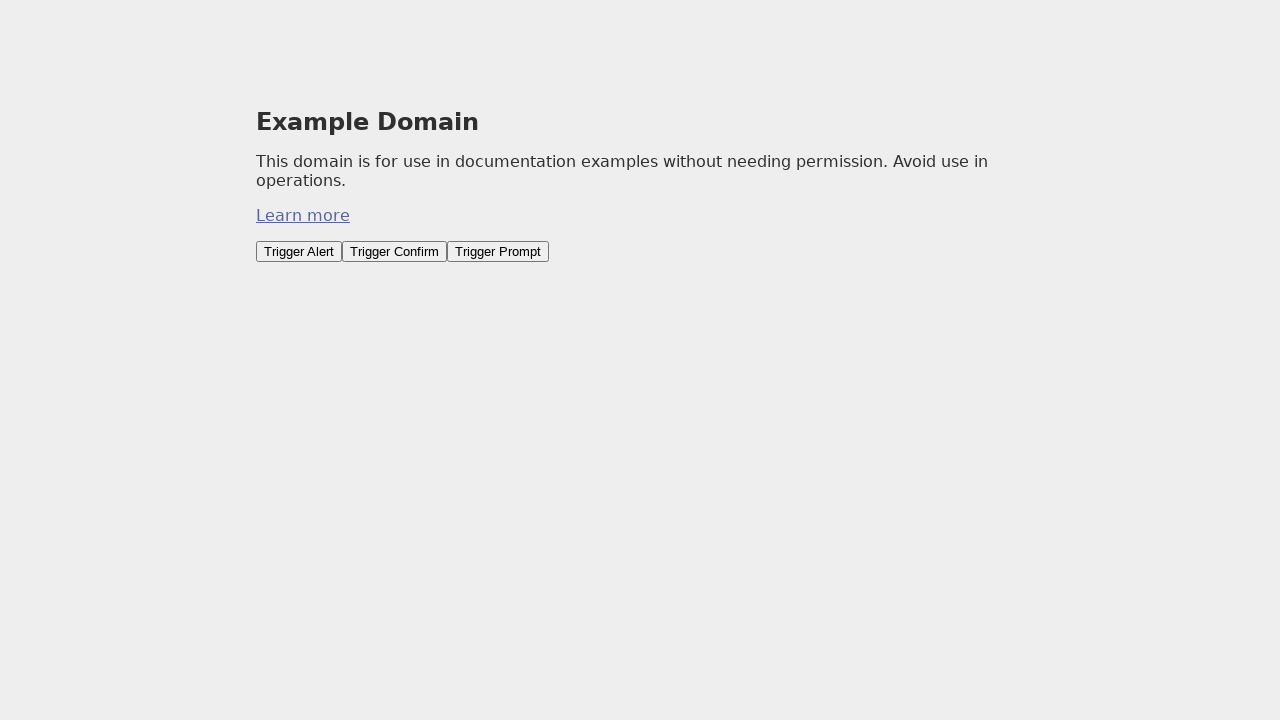

Clicked trigger alert button at (299, 252) on button#trigger-alert
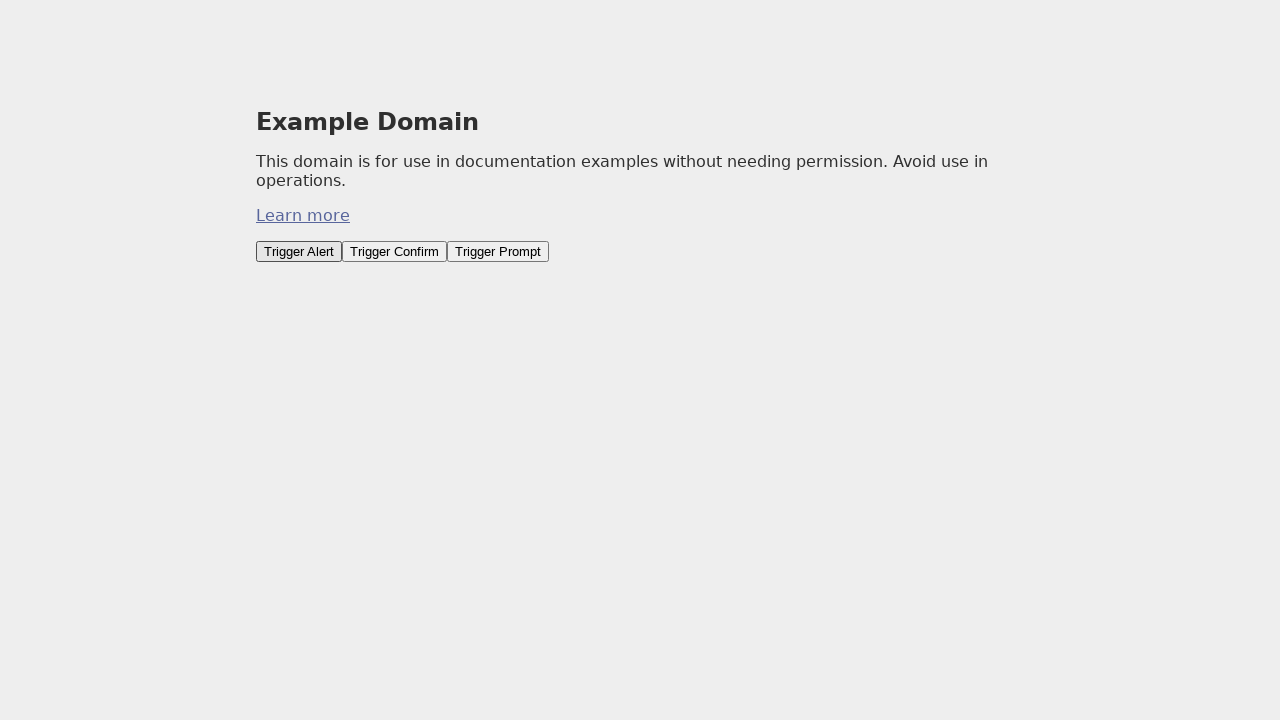

Clicked trigger confirm button at (394, 252) on button#trigger-confirm
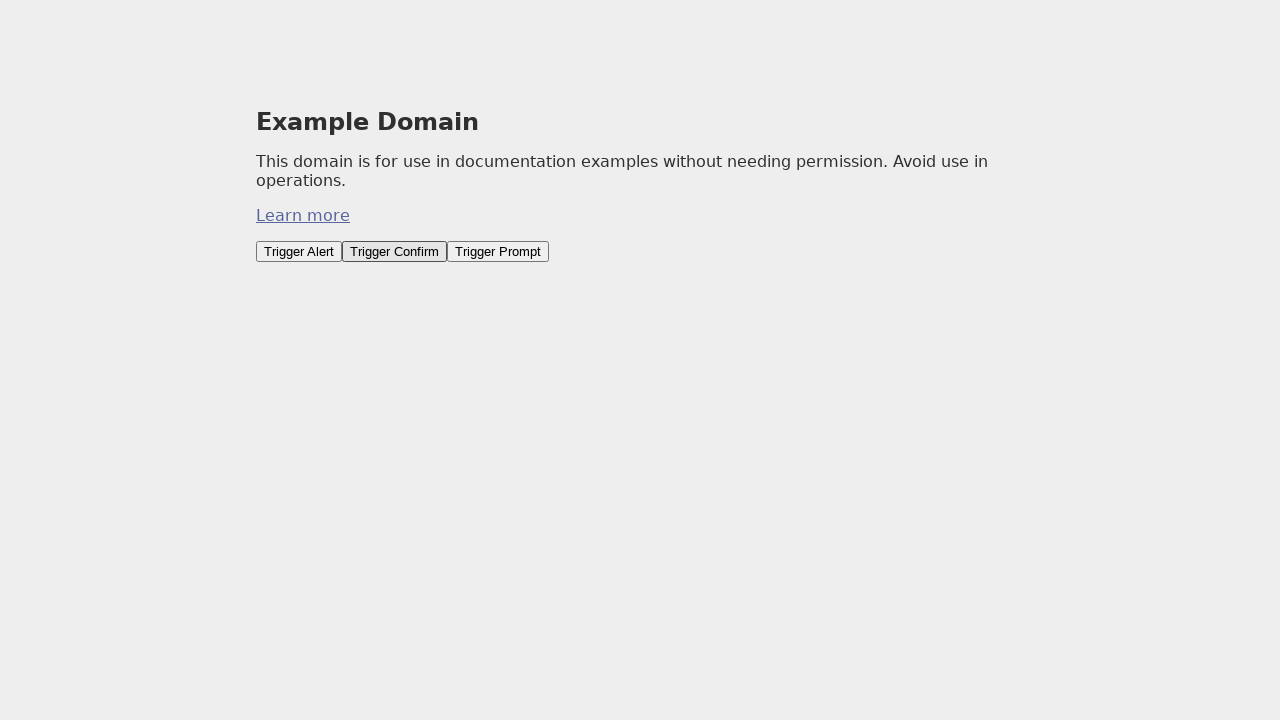

Clicked trigger prompt button at (498, 252) on button#trigger-prompt
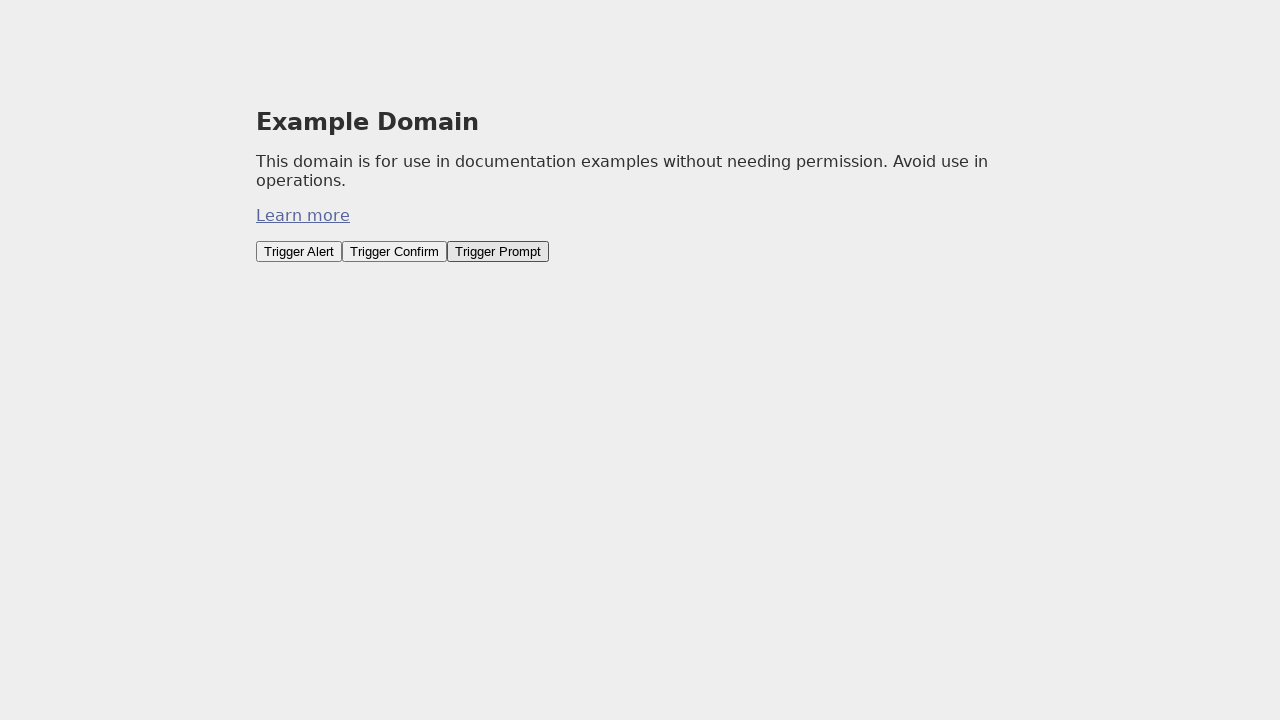

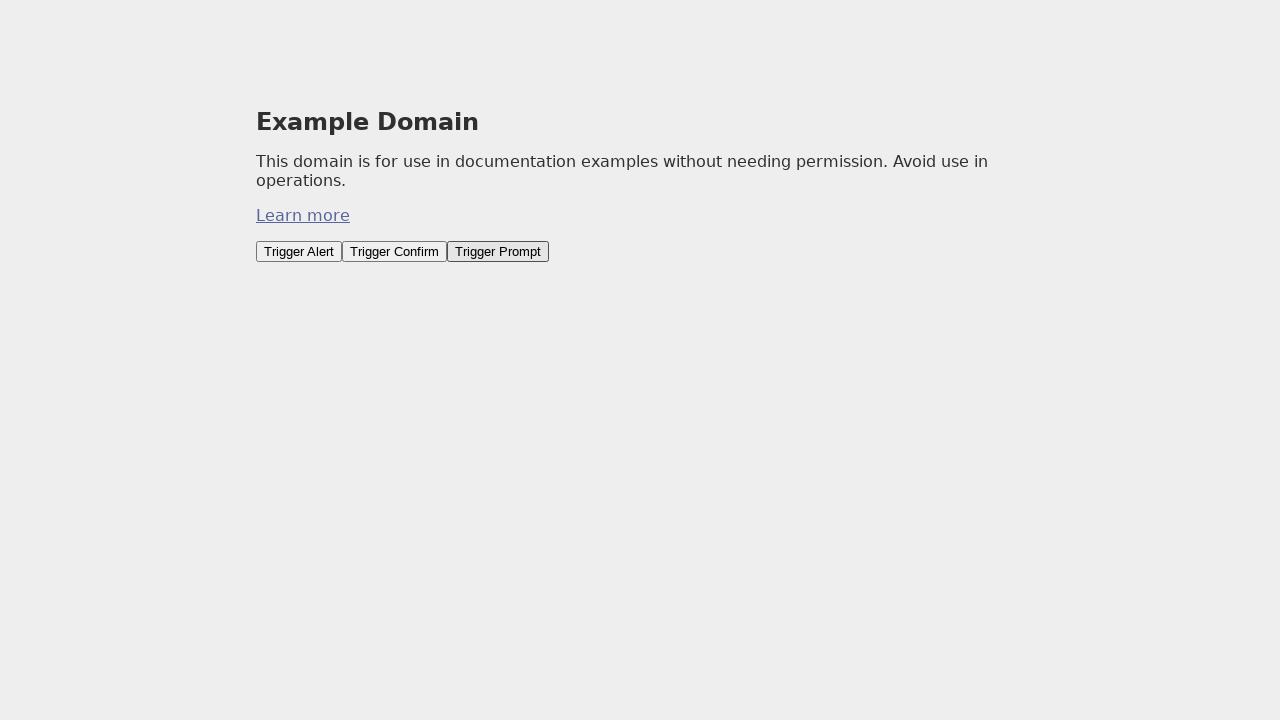